Verifies that the modal ad header uses Open Sans font family

Starting URL: http://the-internet.herokuapp.com/entry_ad

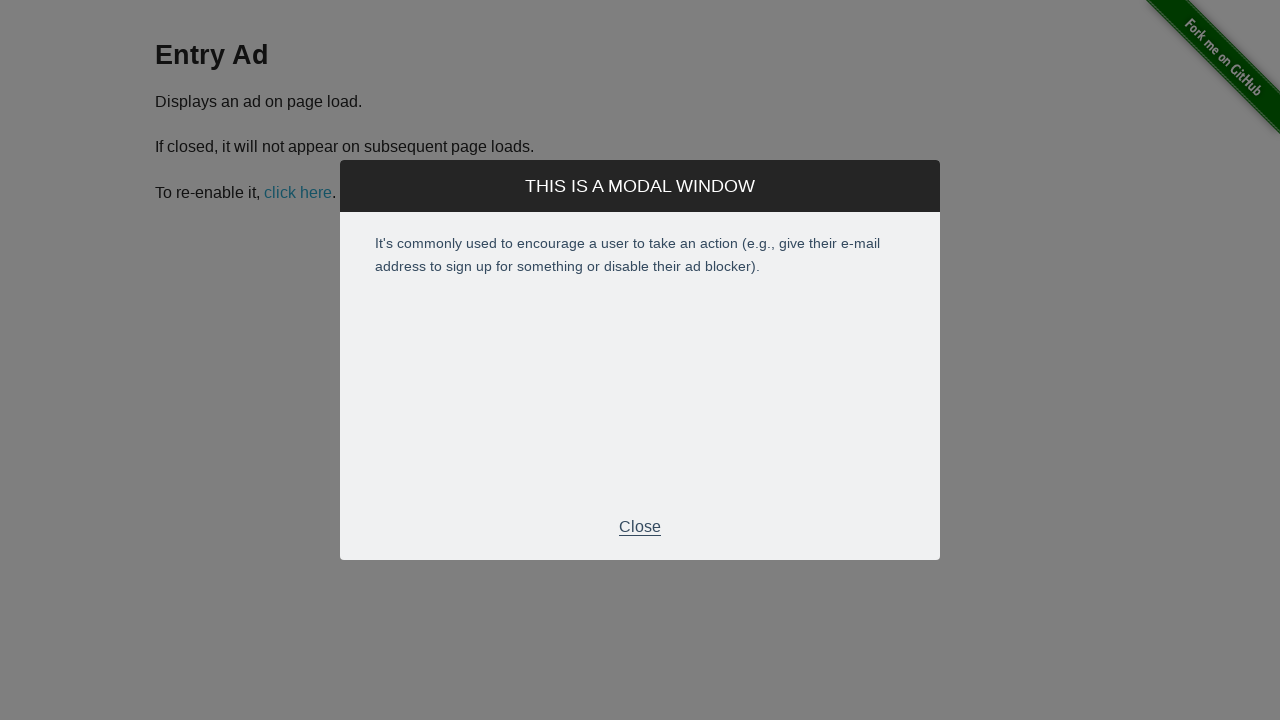

Navigated to entry ad page
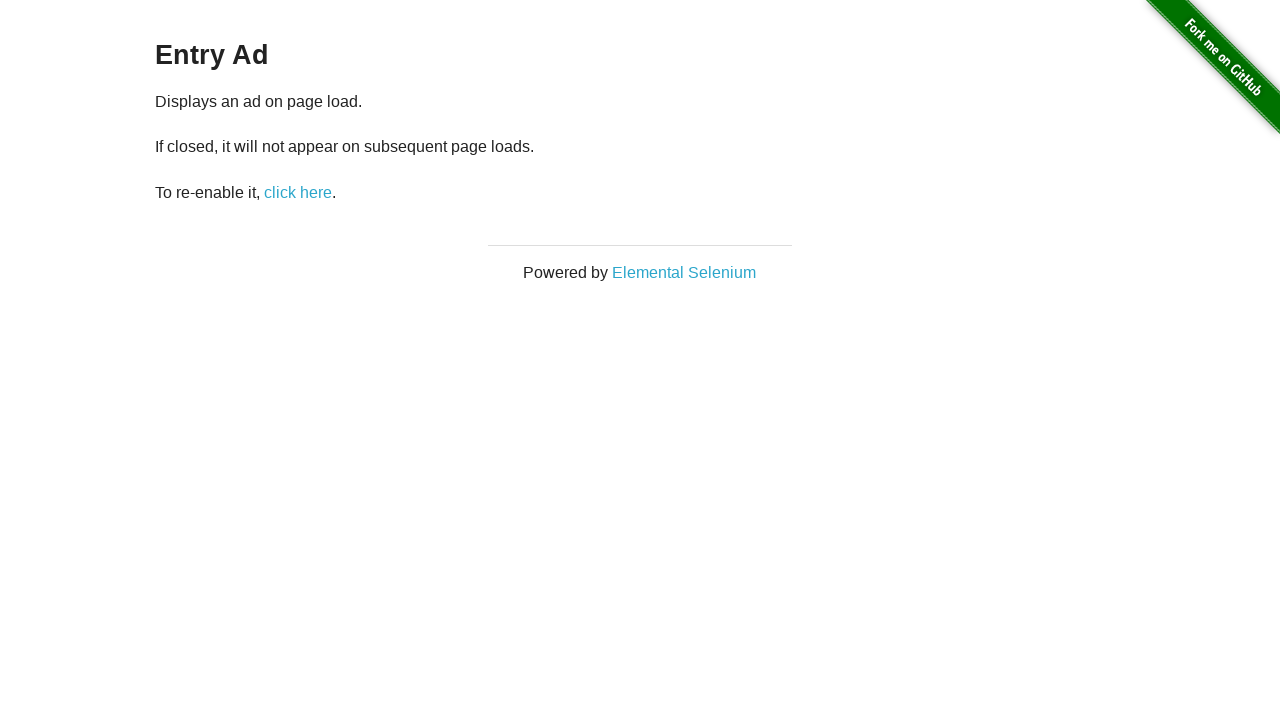

Modal ad became visible
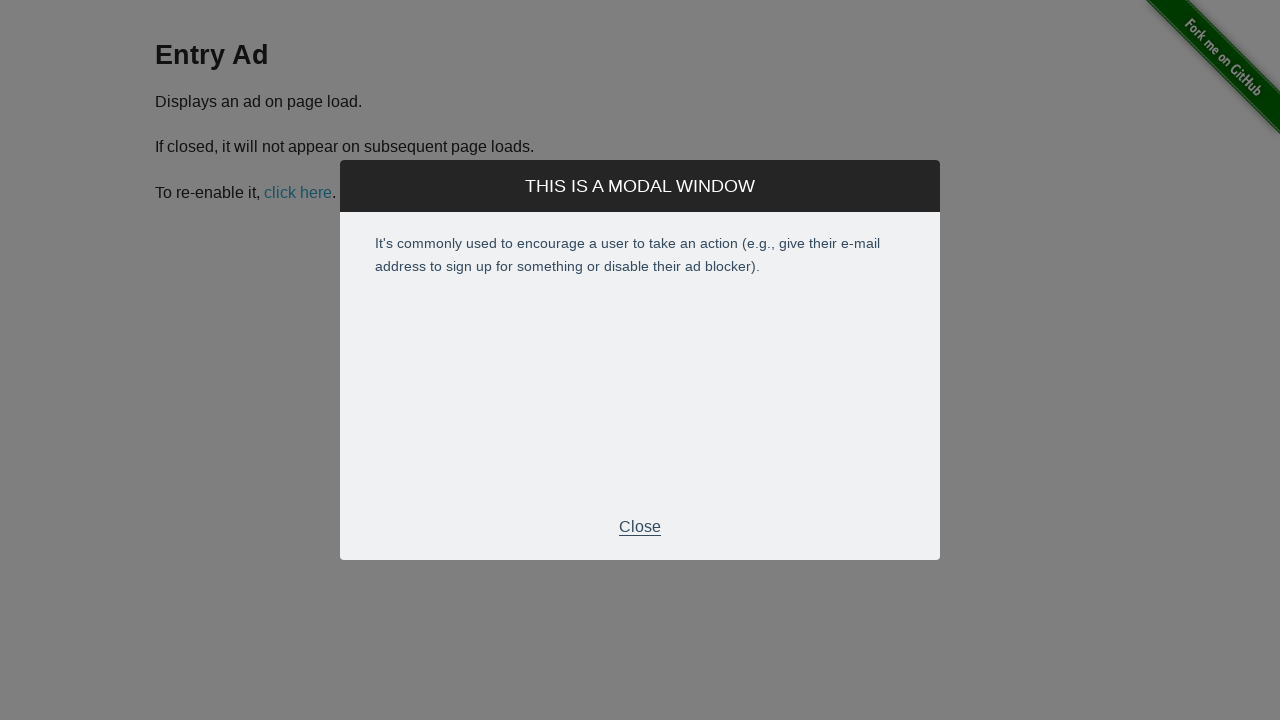

Located modal title bar element
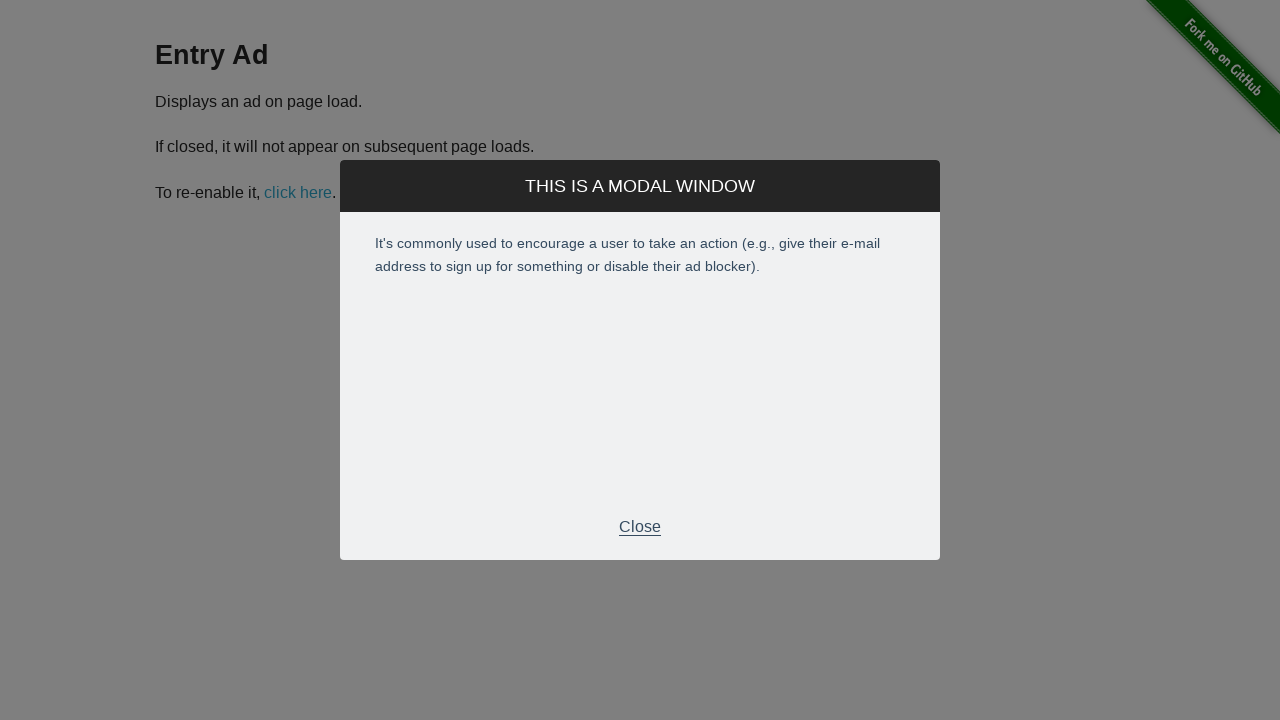

Retrieved computed font family: "Open Sans", sans-serif
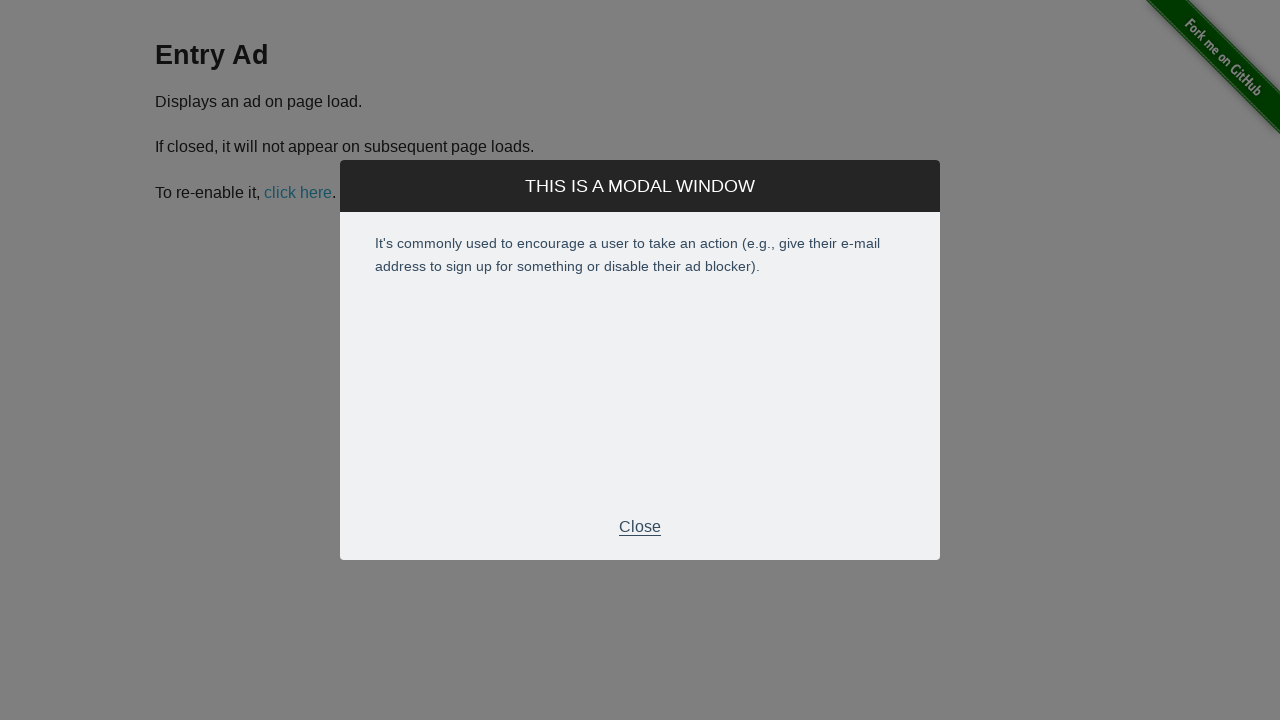

Verified modal header uses Open Sans font family
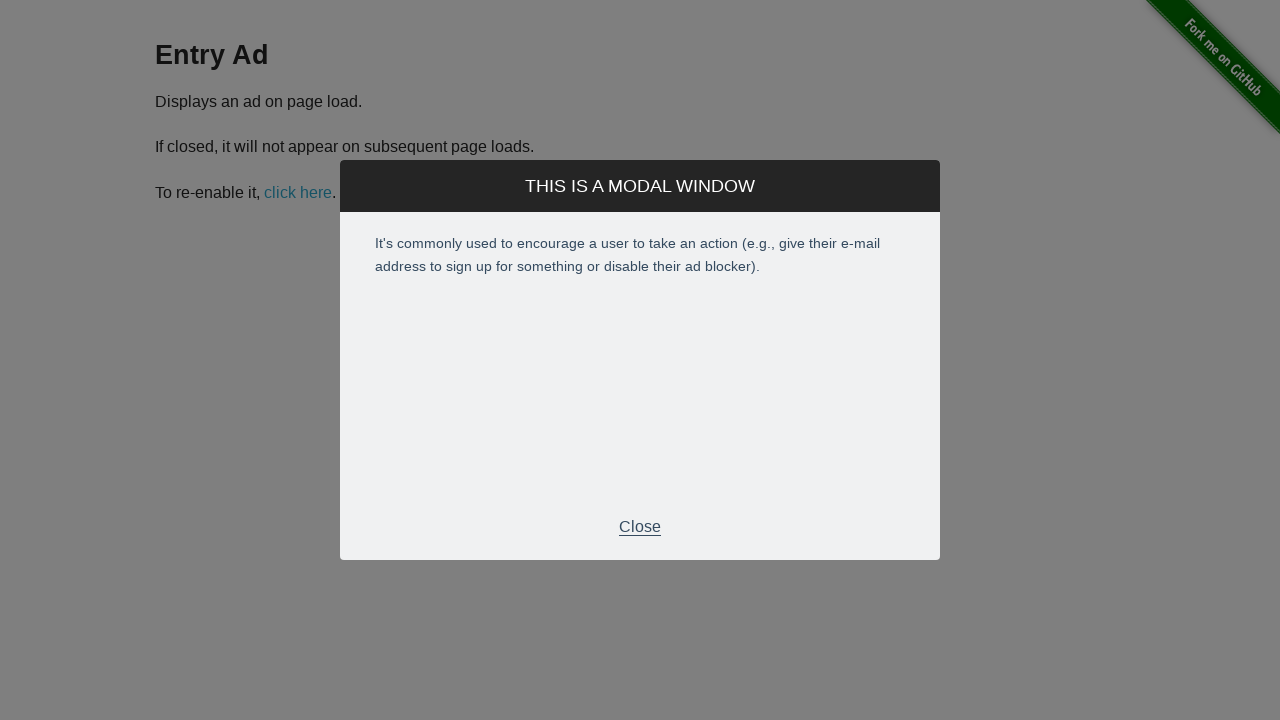

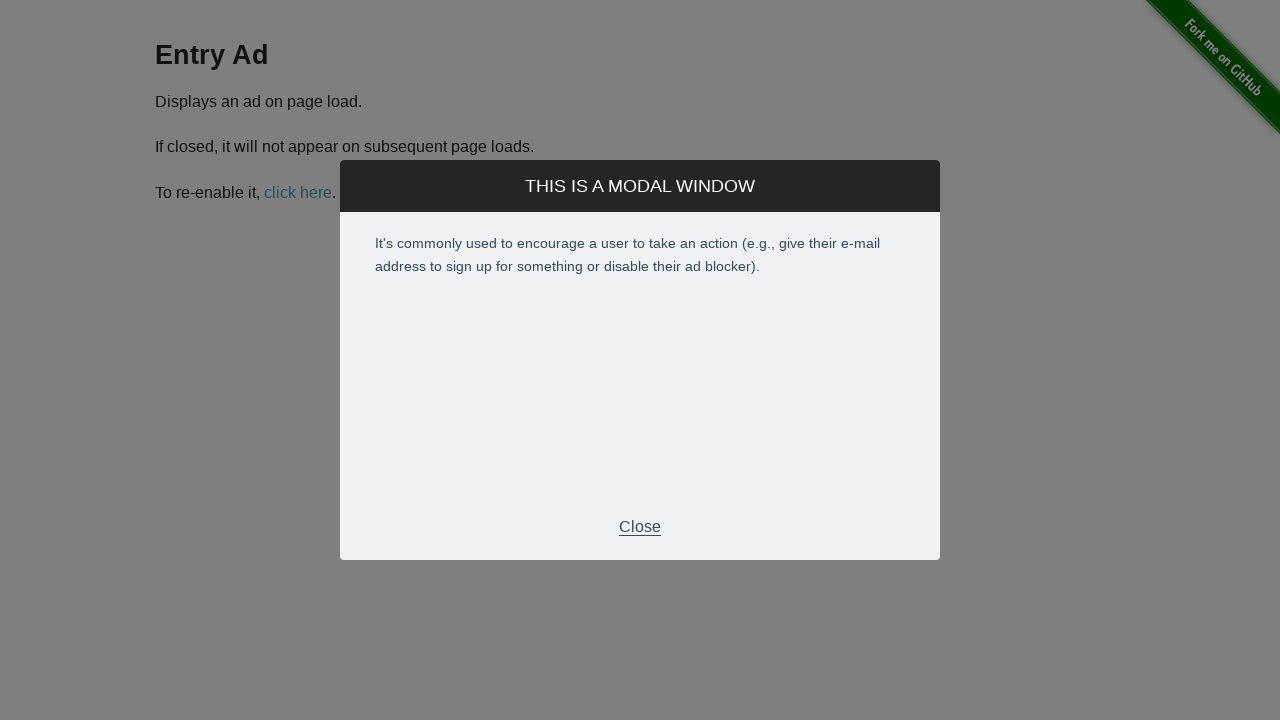